Tests registration form validation when password is empty, expecting "Password is required" error message

Starting URL: https://anatoly-karpovich.github.io/demo-login-form/

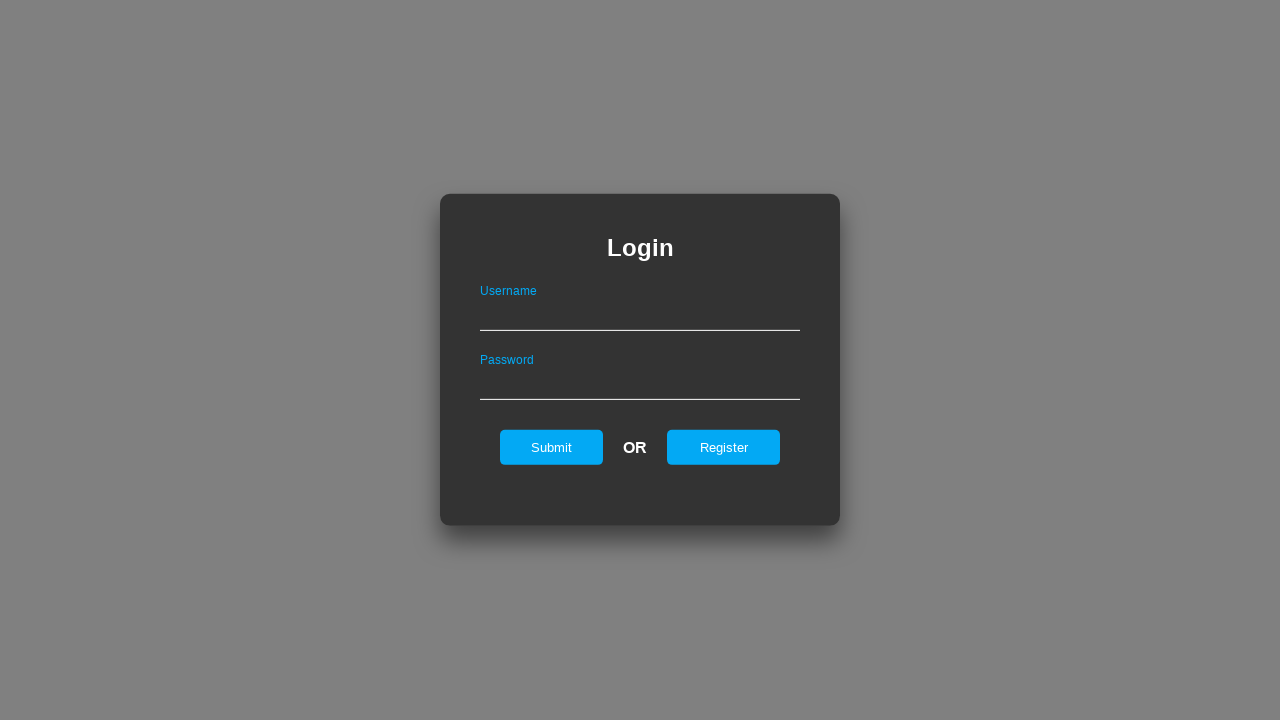

Login form loaded
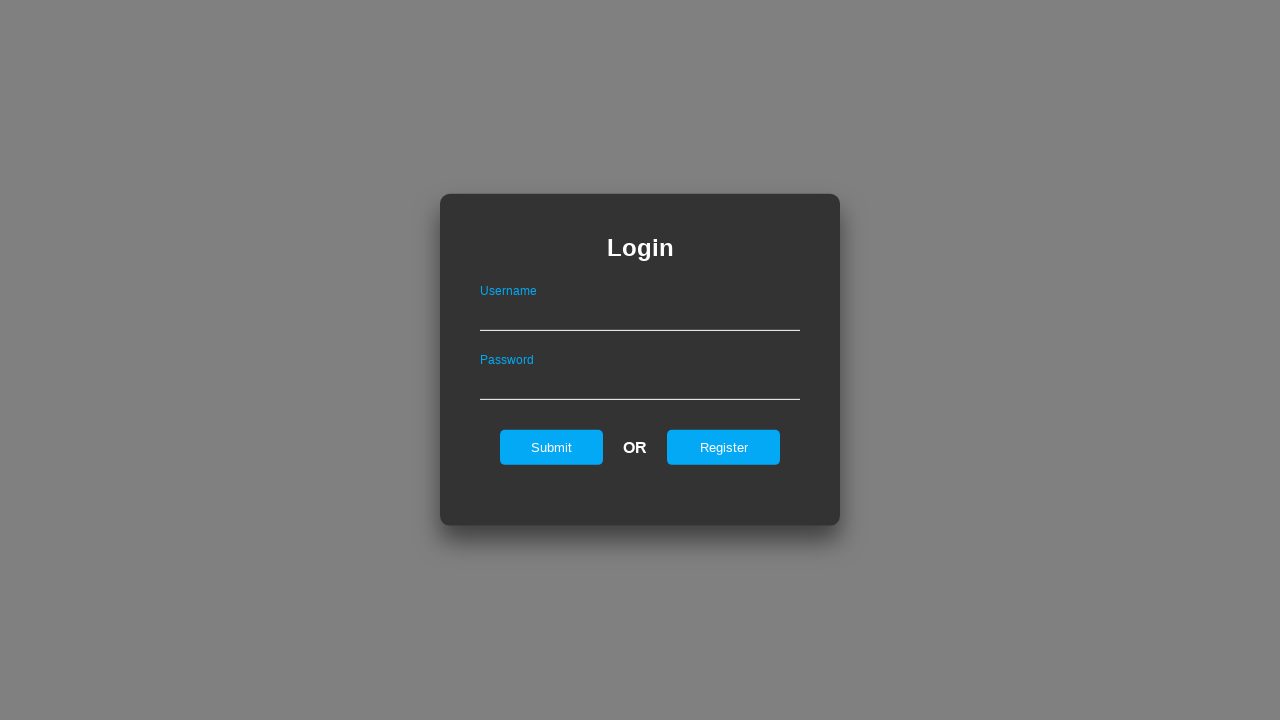

Clicked register button on login form at (724, 447) on #registerOnLogin
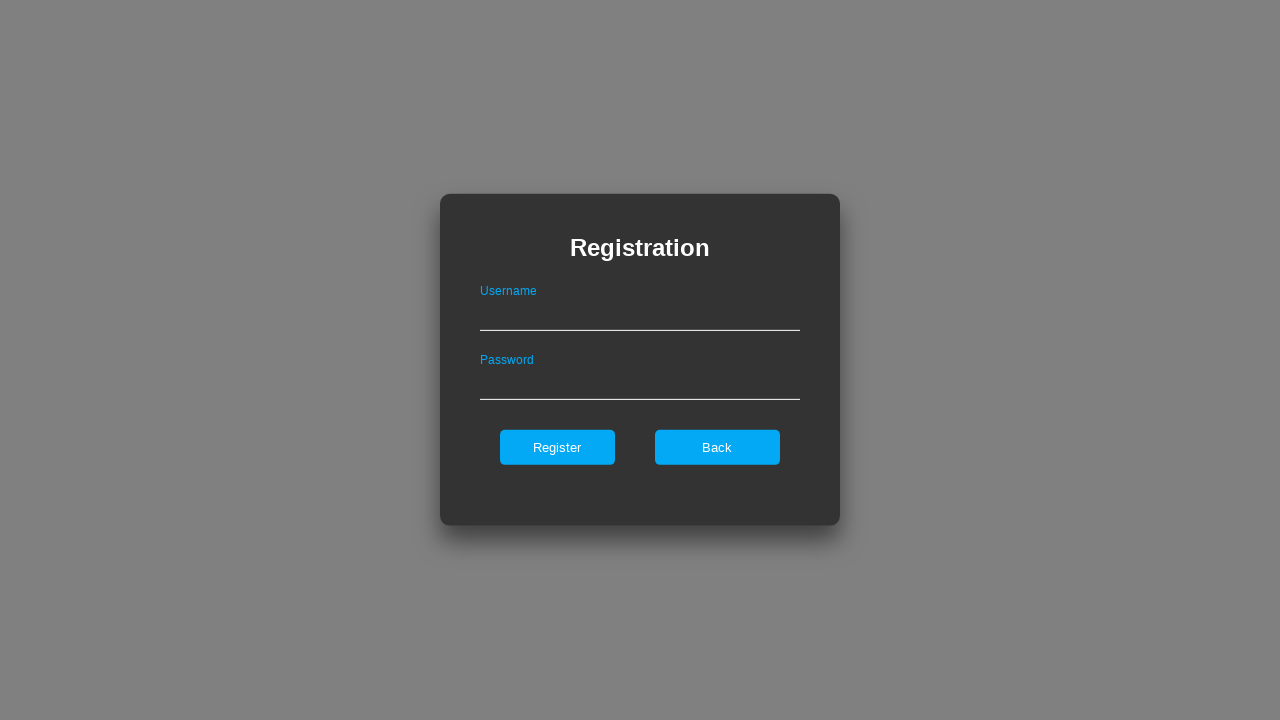

Register form loaded
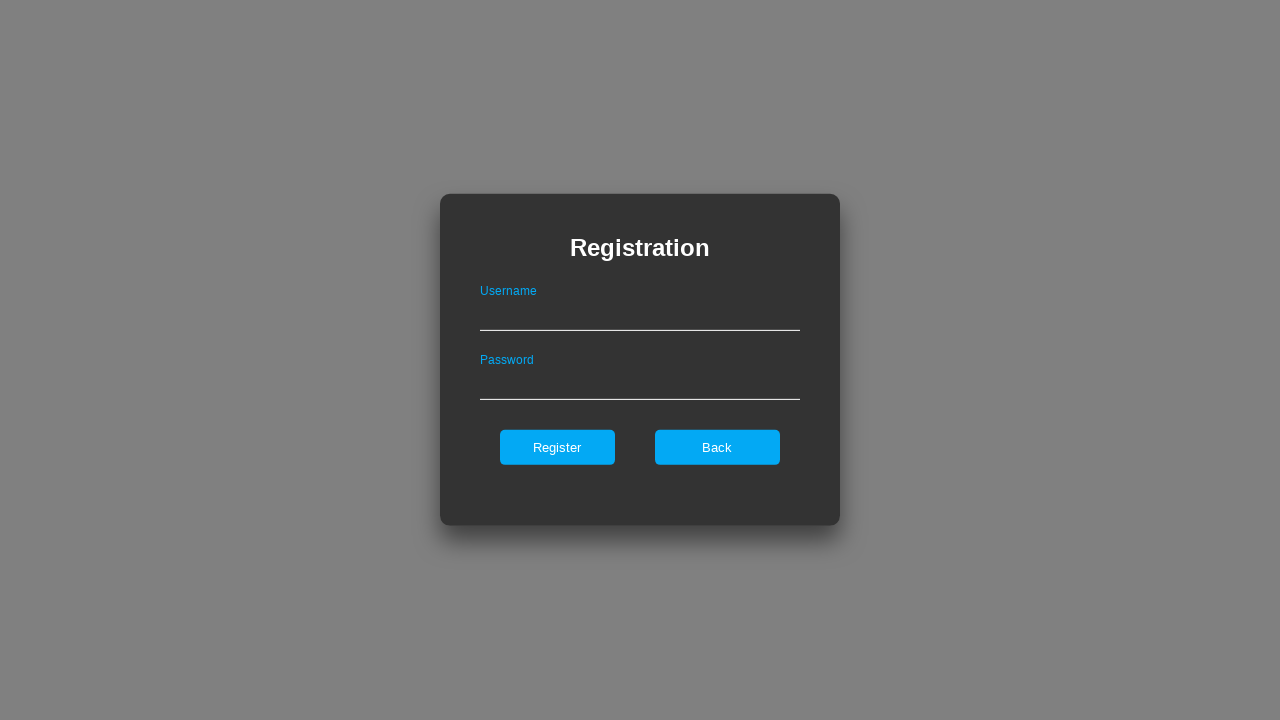

Filled username field with 'test@gmail.com' on #userNameOnRegister
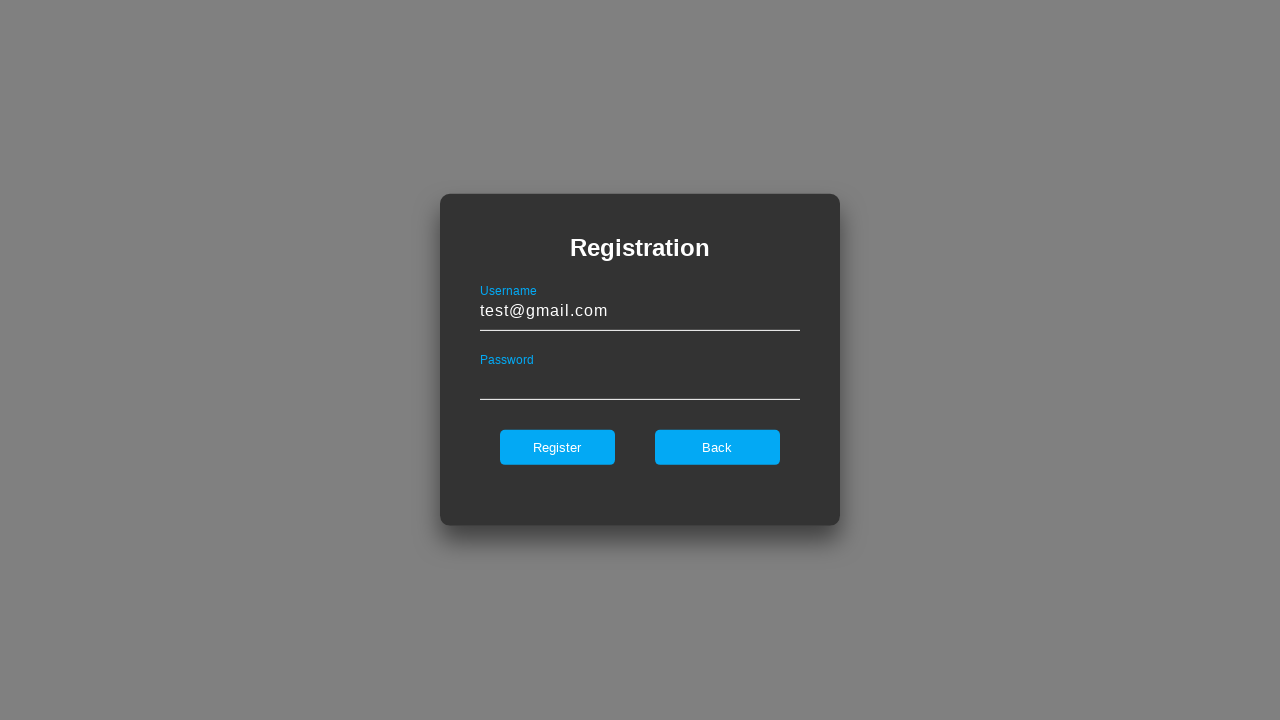

Clicked register button with empty password at (557, 447) on #register
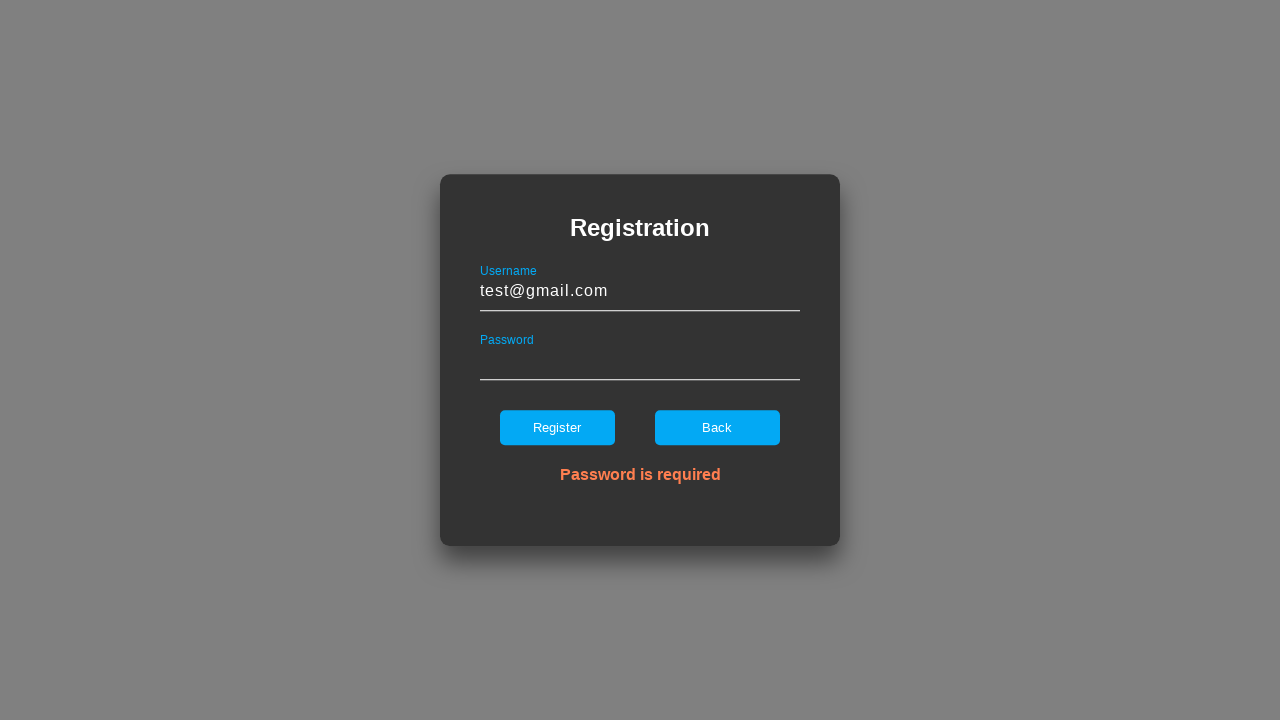

Error message appeared
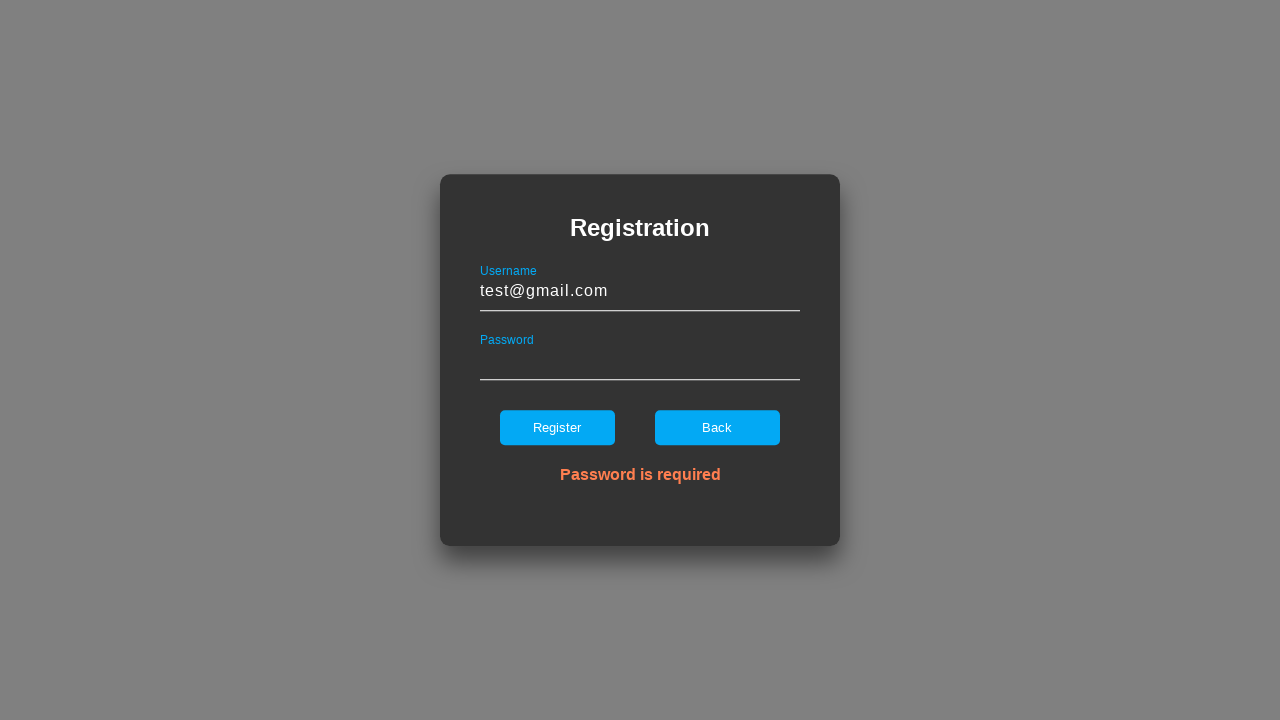

Verified error message displays 'Password is required'
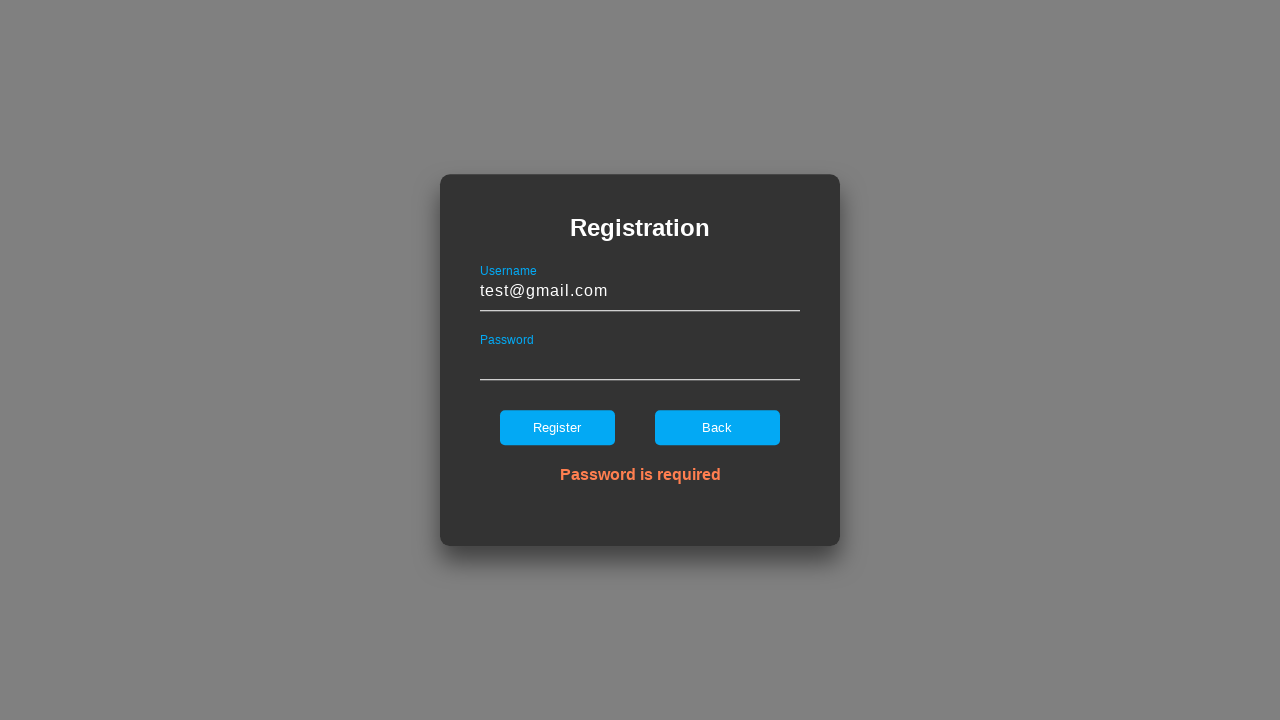

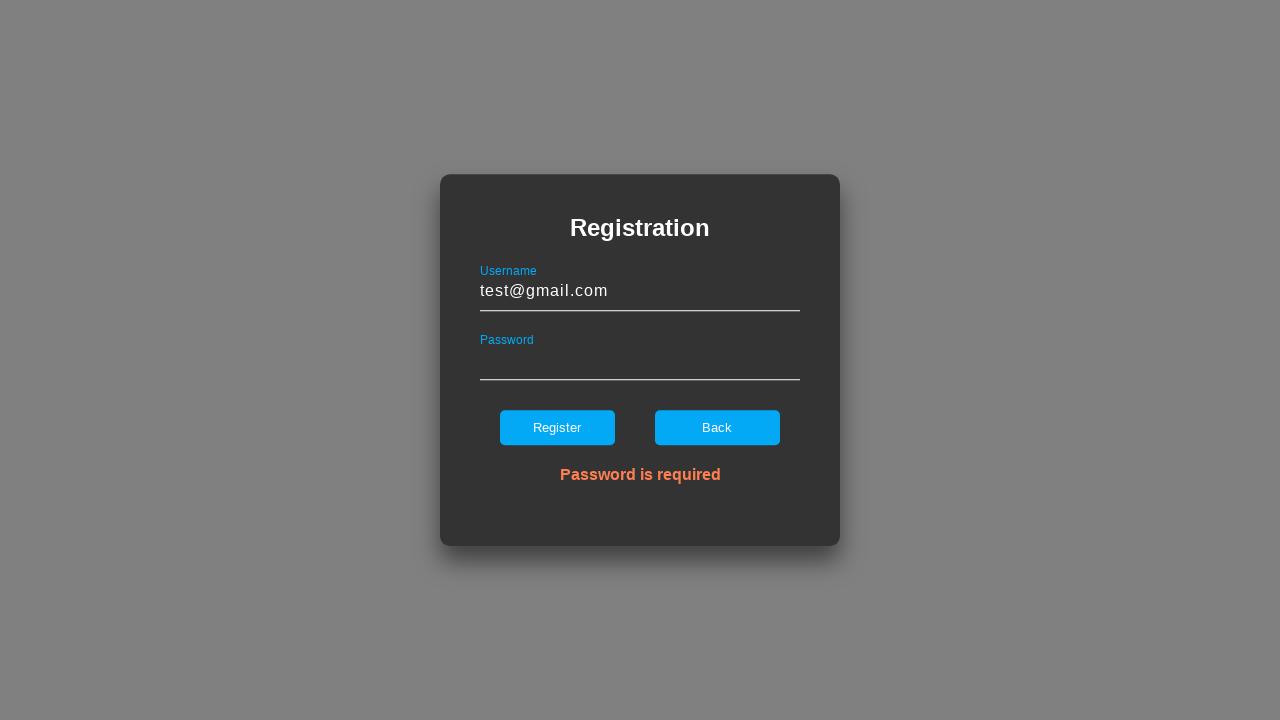